Tests passenger count dropdown by clicking to open it, incrementing adult count 4 times to reach 5 adults, then closing the dropdown

Starting URL: https://rahulshettyacademy.com/dropdownsPractise/

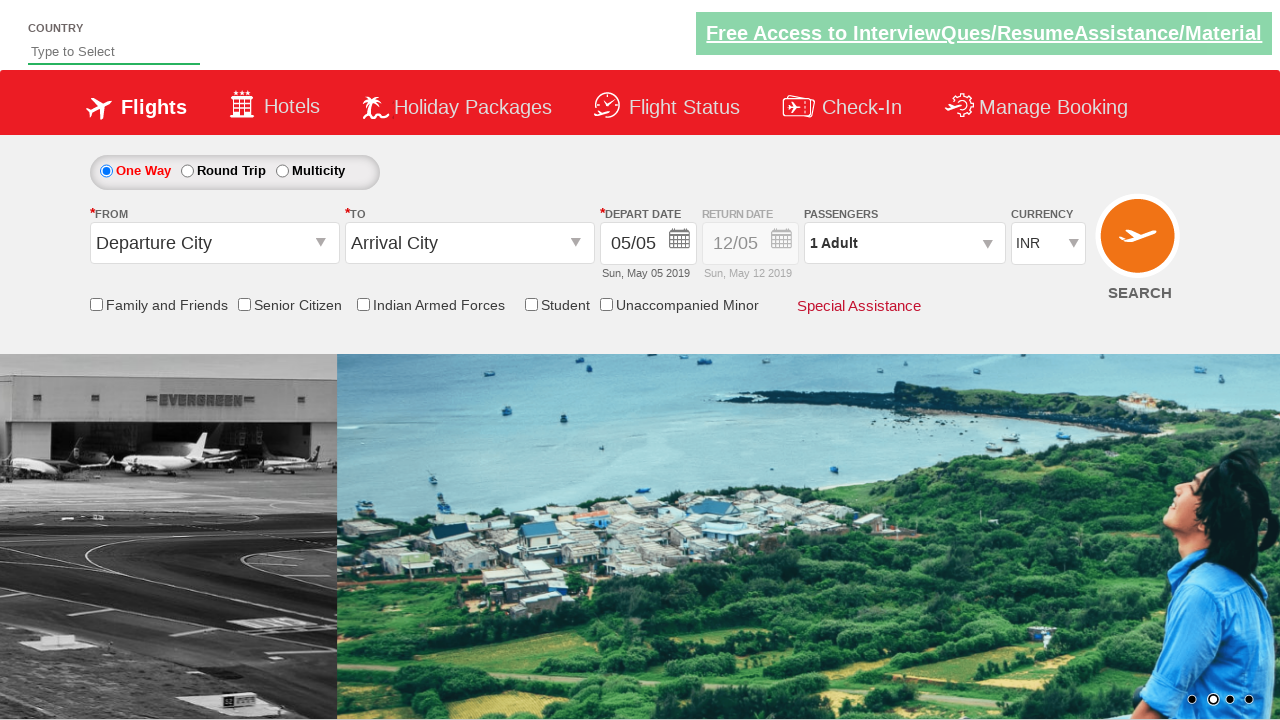

Clicked passenger info dropdown to open it at (904, 243) on #divpaxinfo
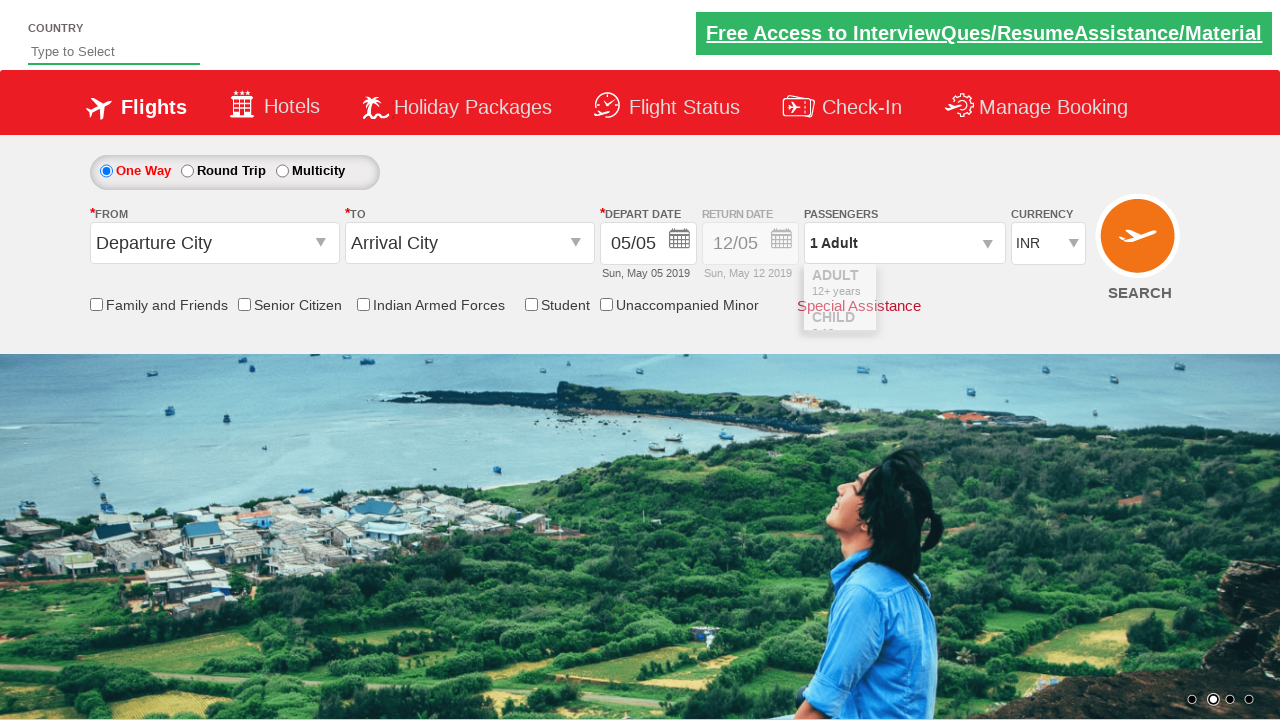

Dropdown opened and increment adult button became visible
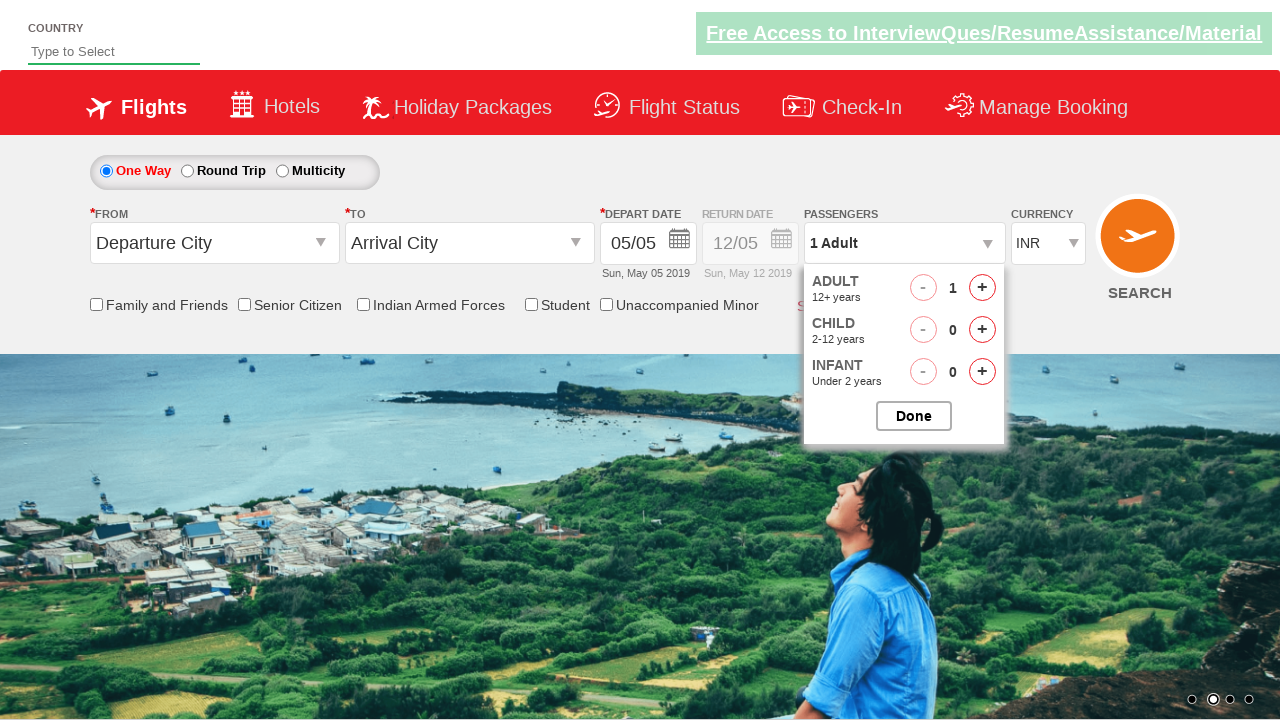

Clicked increment adult button (click 1 of 4) at (982, 288) on #hrefIncAdt
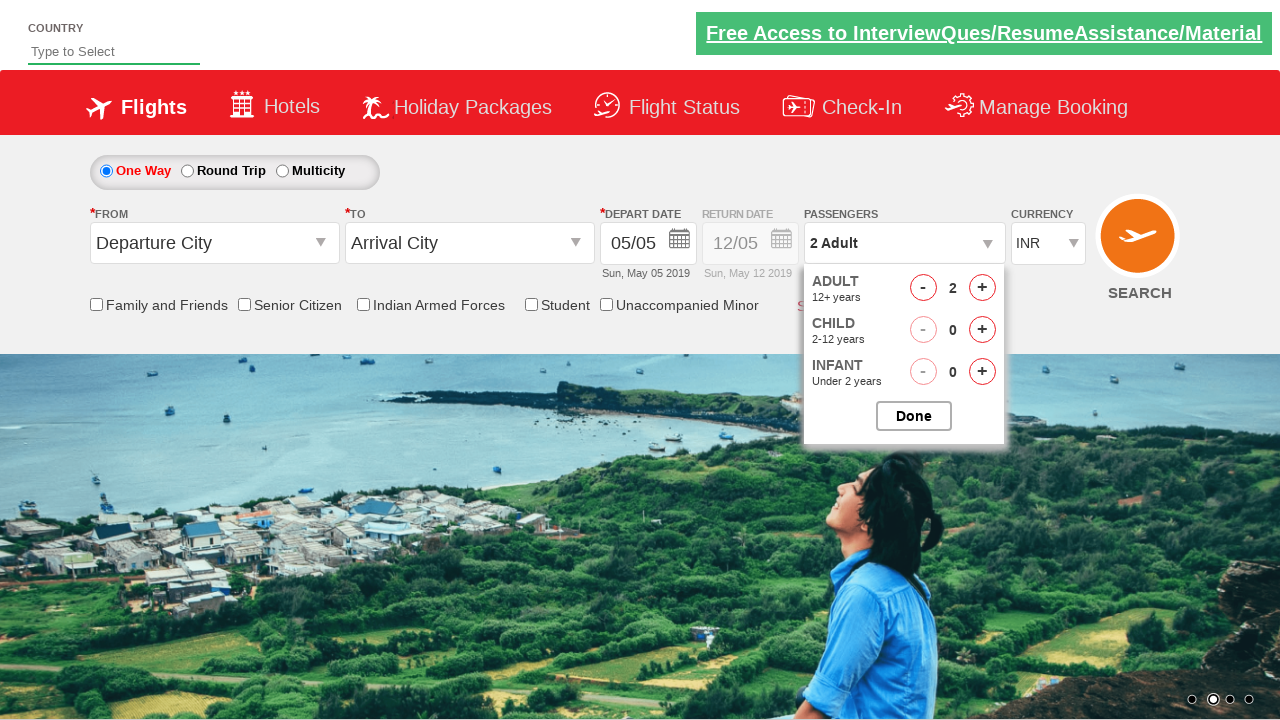

Clicked increment adult button (click 2 of 4) at (982, 288) on #hrefIncAdt
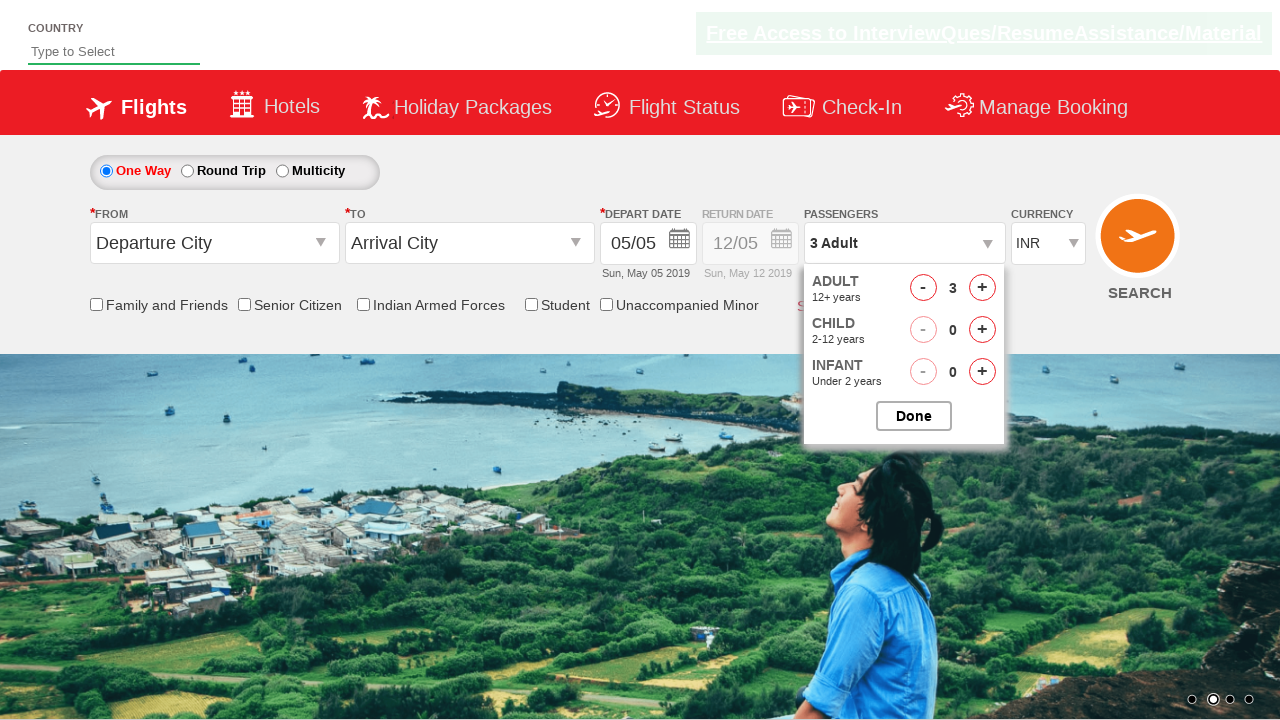

Clicked increment adult button (click 3 of 4) at (982, 288) on #hrefIncAdt
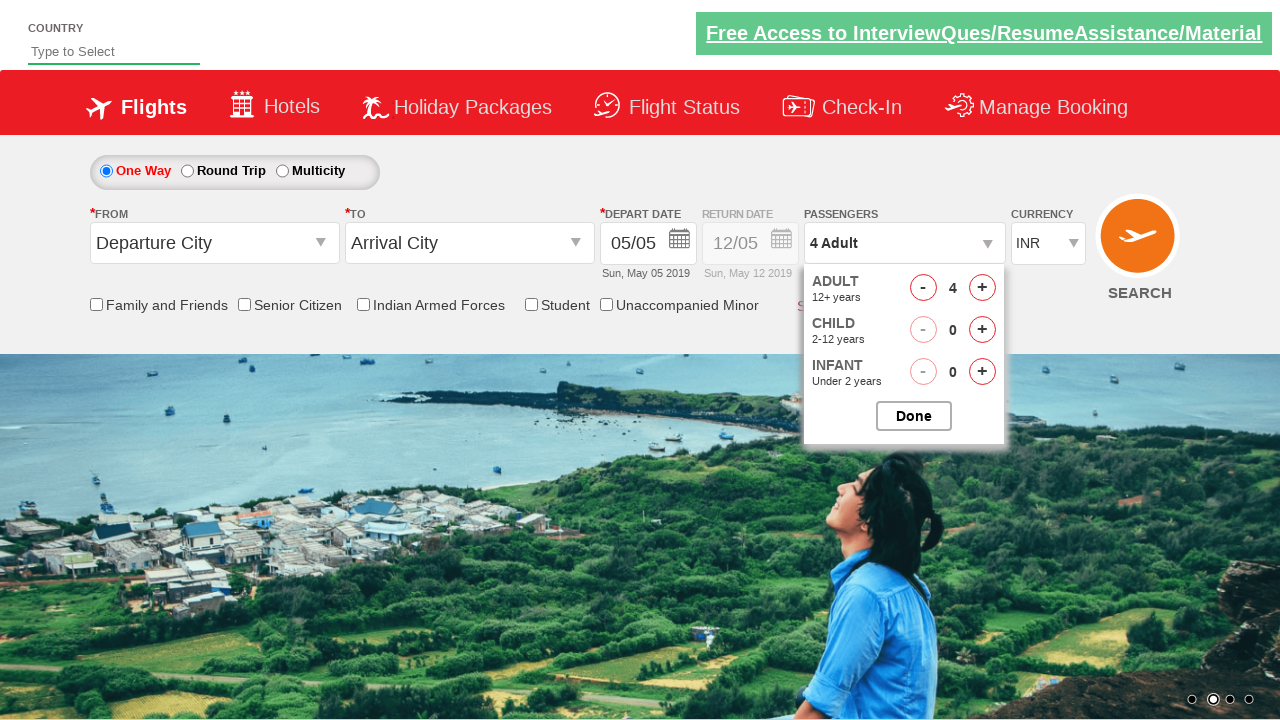

Clicked increment adult button (click 4 of 4) at (982, 288) on #hrefIncAdt
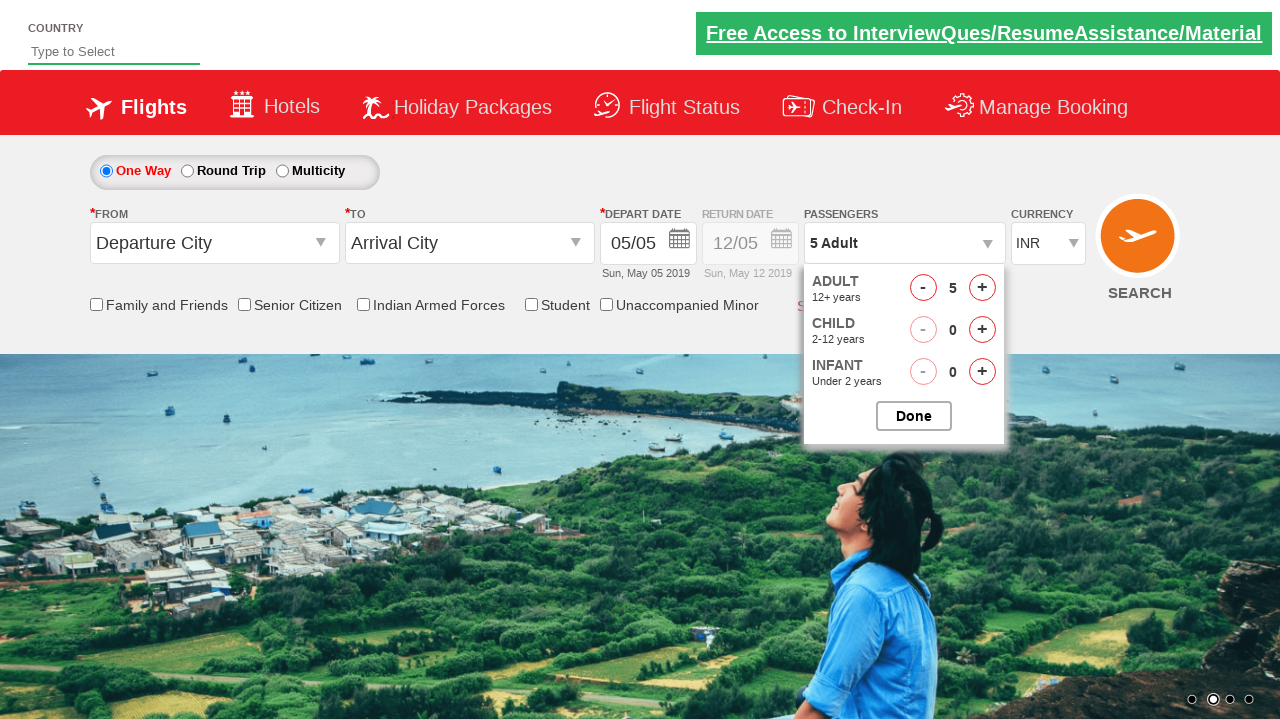

Clicked close button to close passenger options dropdown at (914, 416) on #btnclosepaxoption
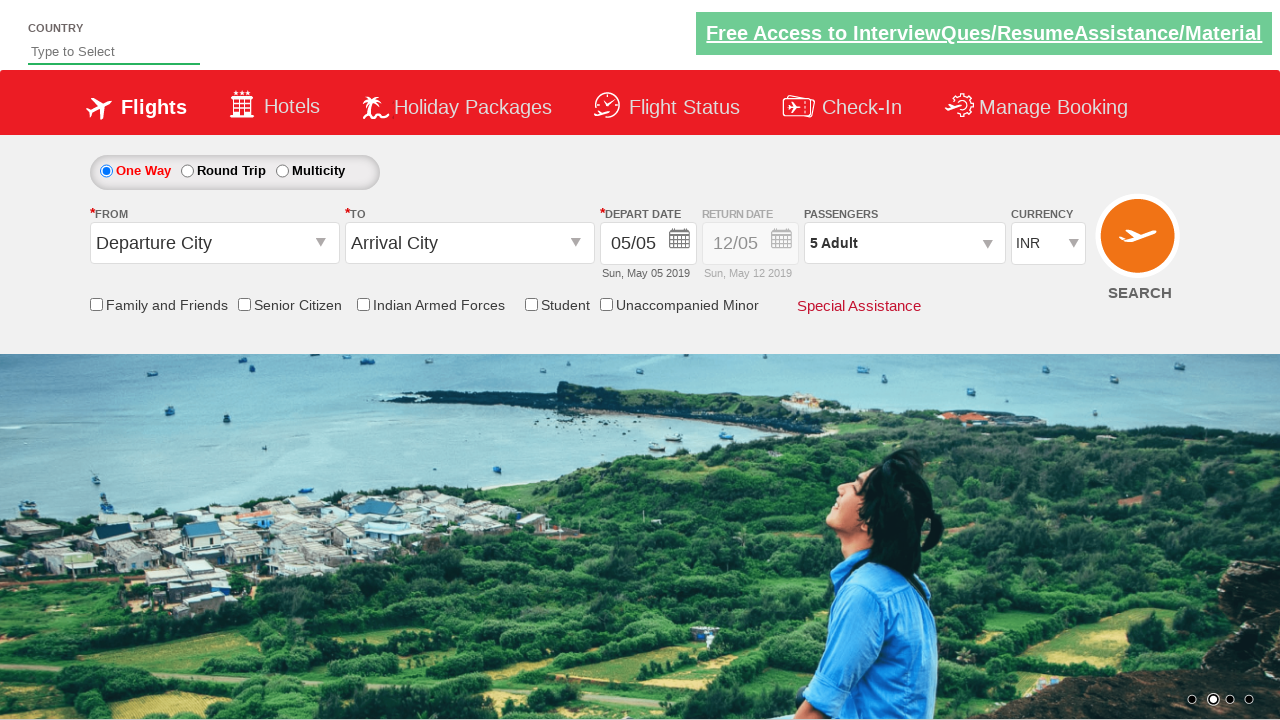

Dropdown closed and passenger count updated to 5 Adult
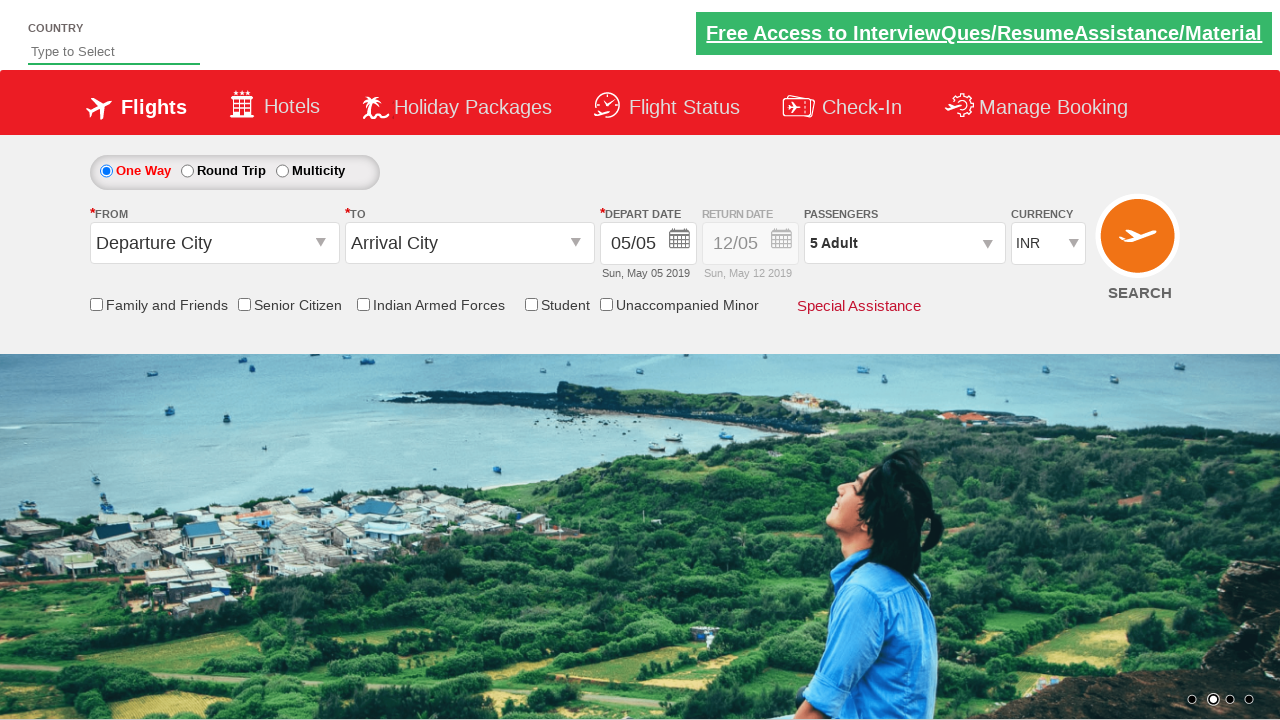

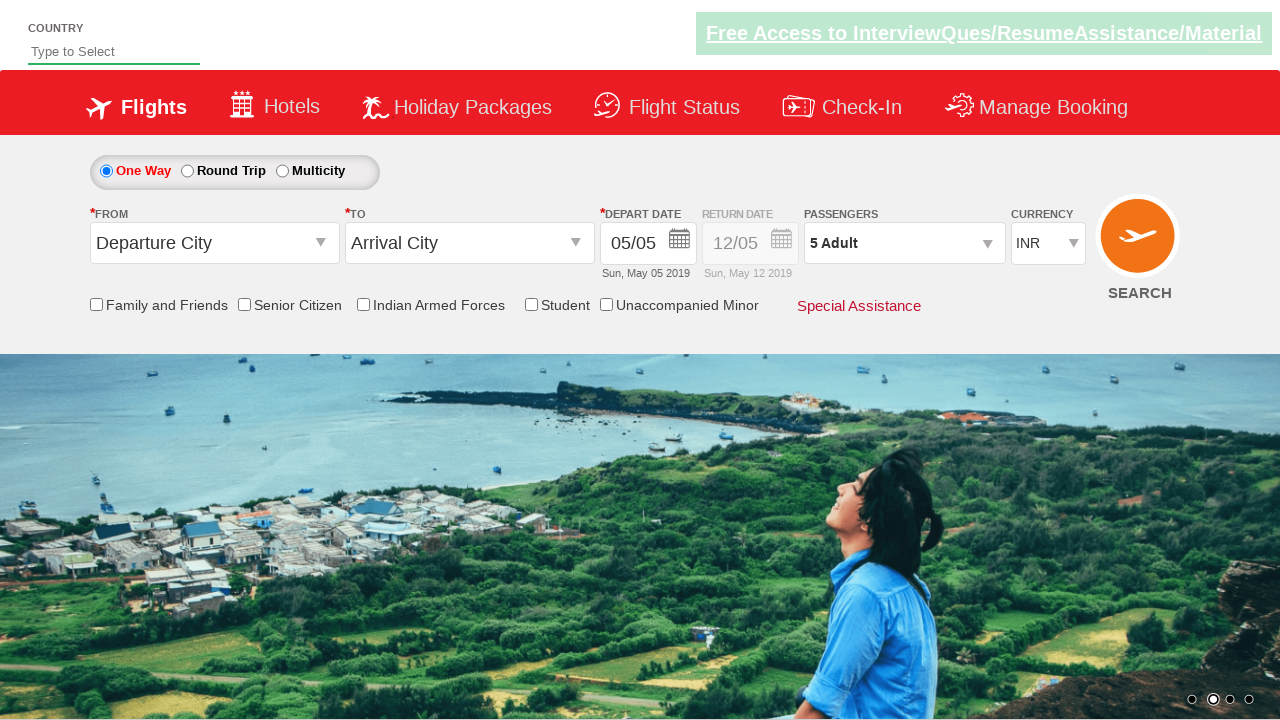